Tests drag and drop functionality by dragging a draggable element into a droppable target area within an iframe

Starting URL: https://jqueryui.com/droppable/

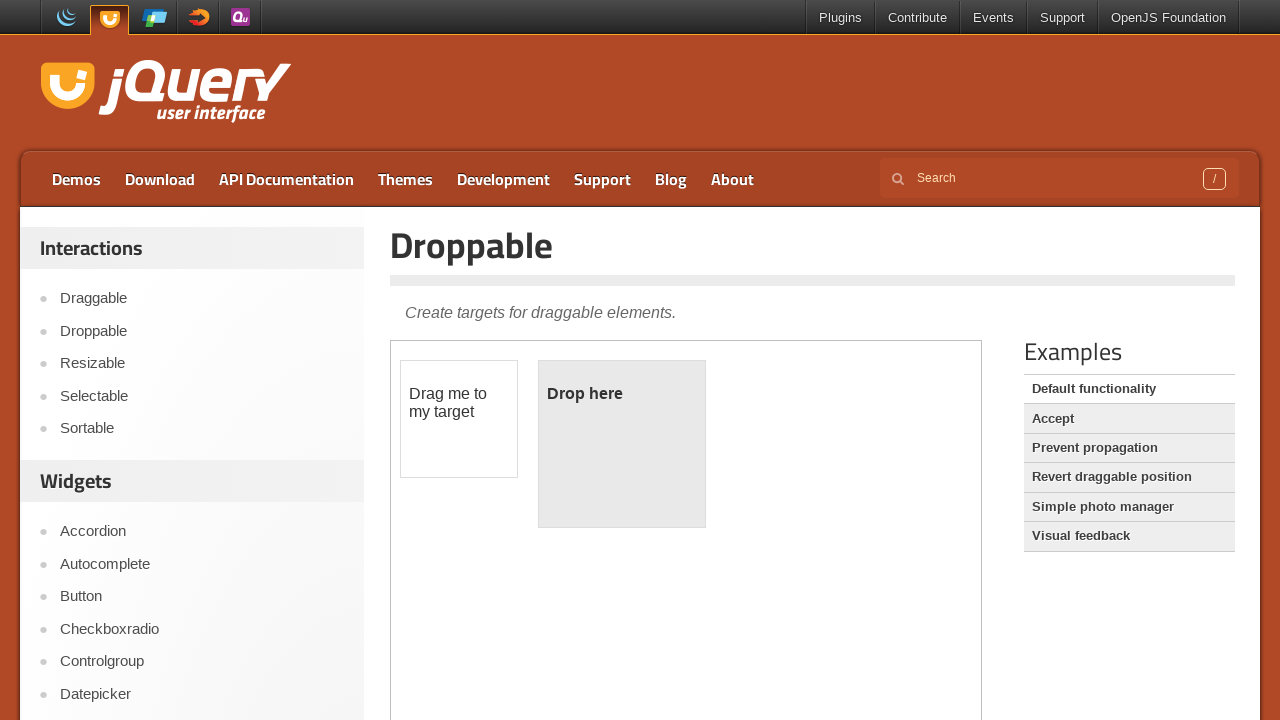

Retrieved all iframe elements from the page
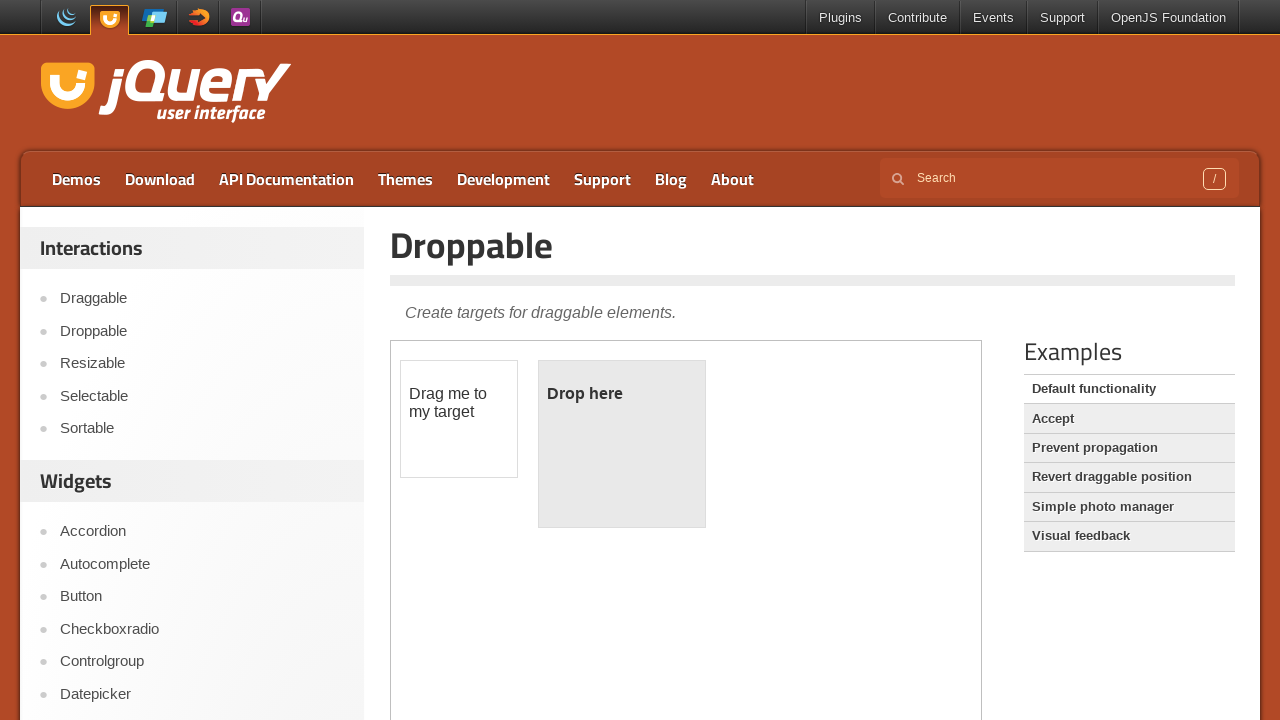

Found 1 iframes on the page
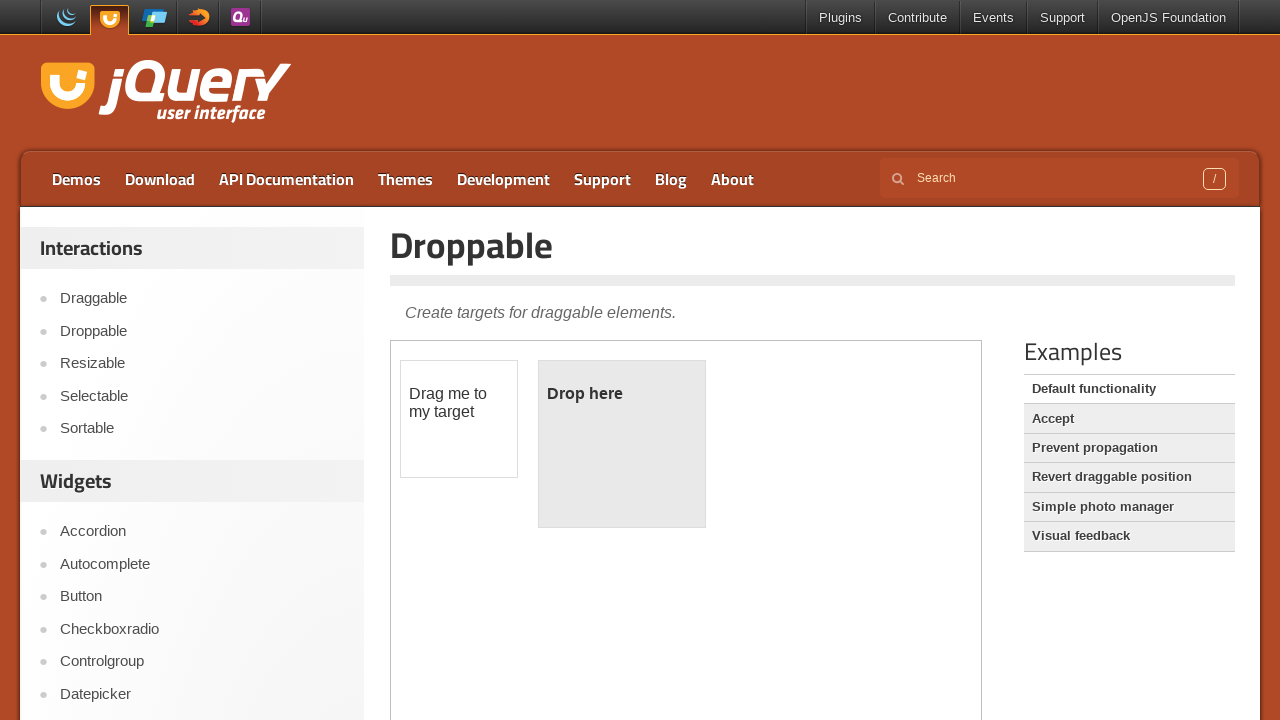

Located the first iframe on the page
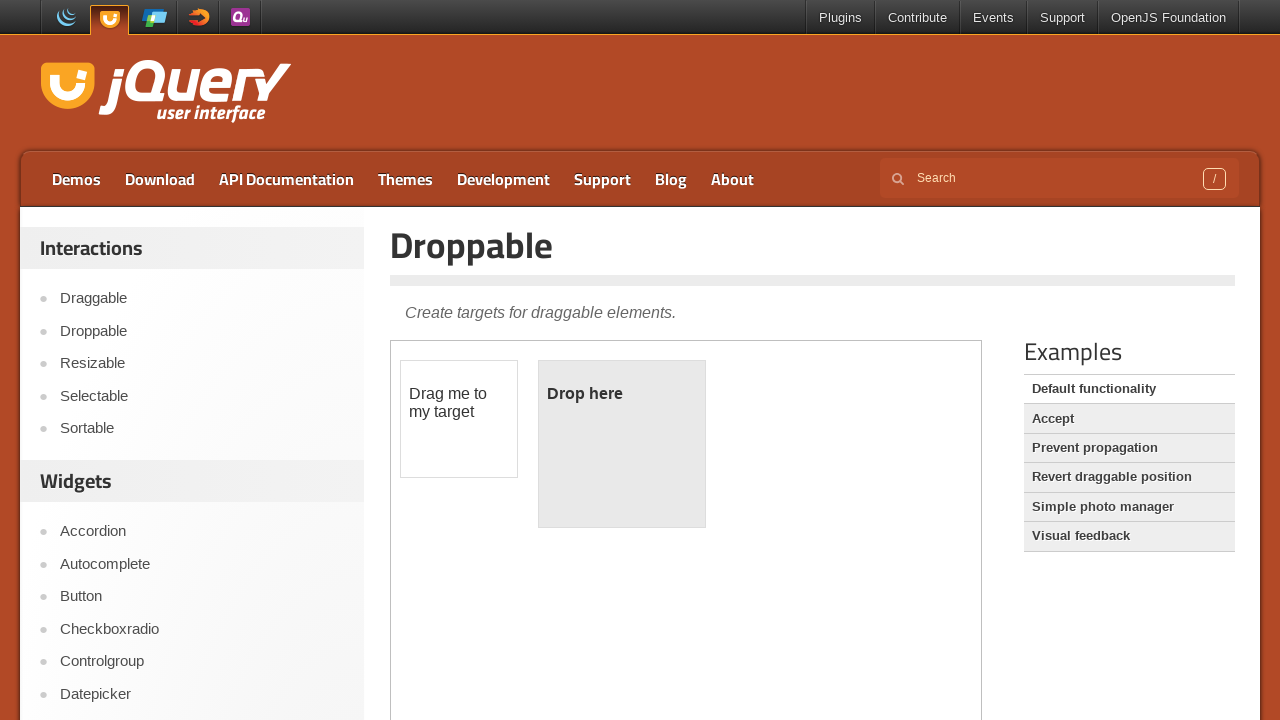

Located the draggable element with id 'draggable' in the iframe
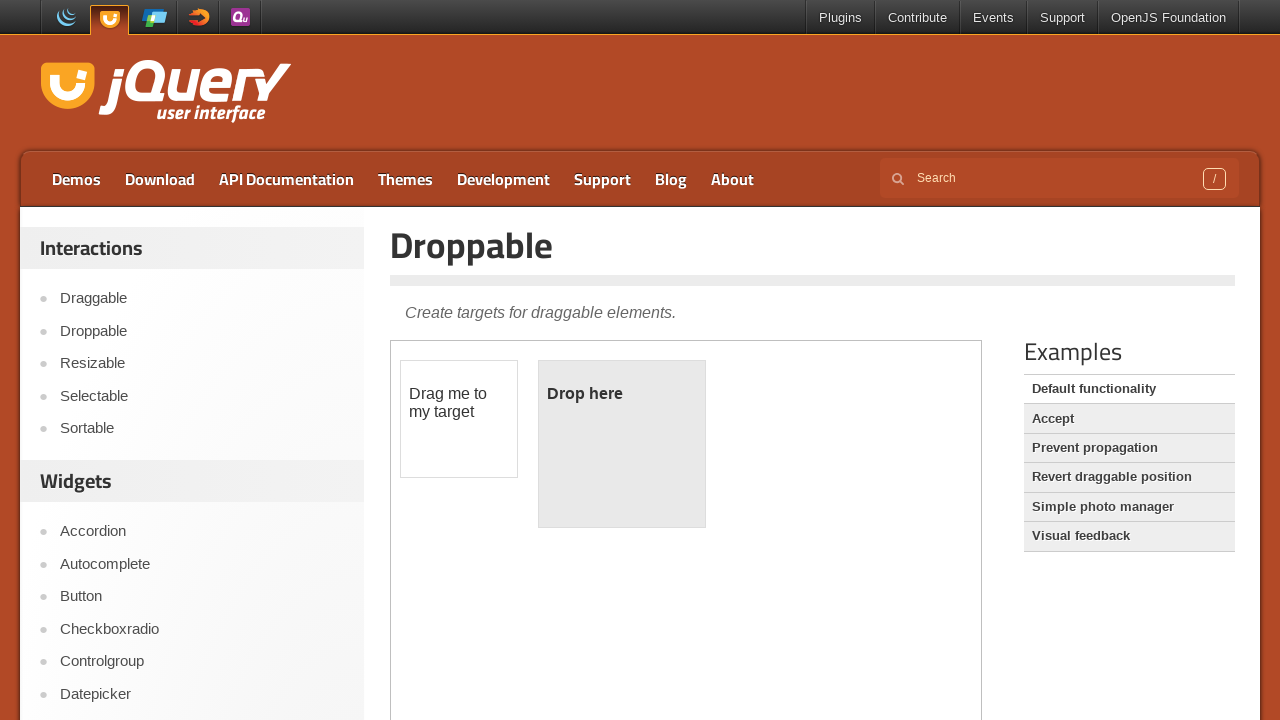

Located the droppable target element with id 'droppable' in the iframe
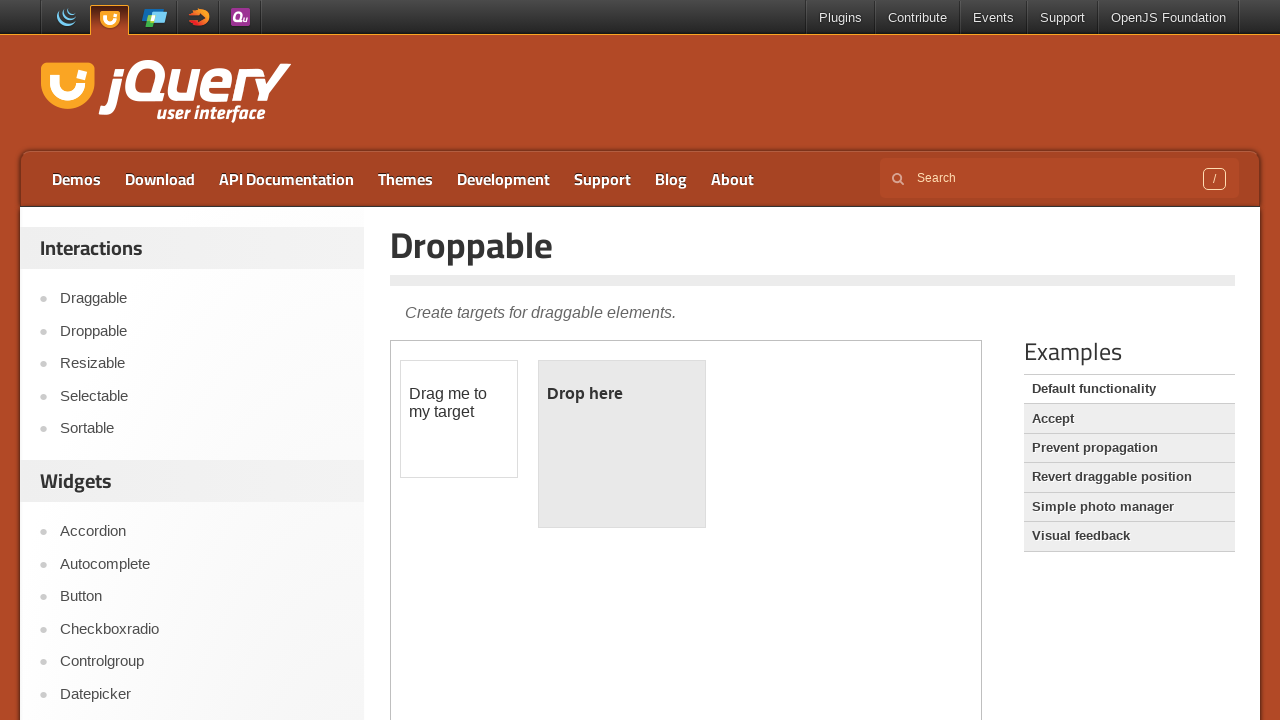

Performed drag and drop operation, dragging draggable element into droppable target area at (622, 444)
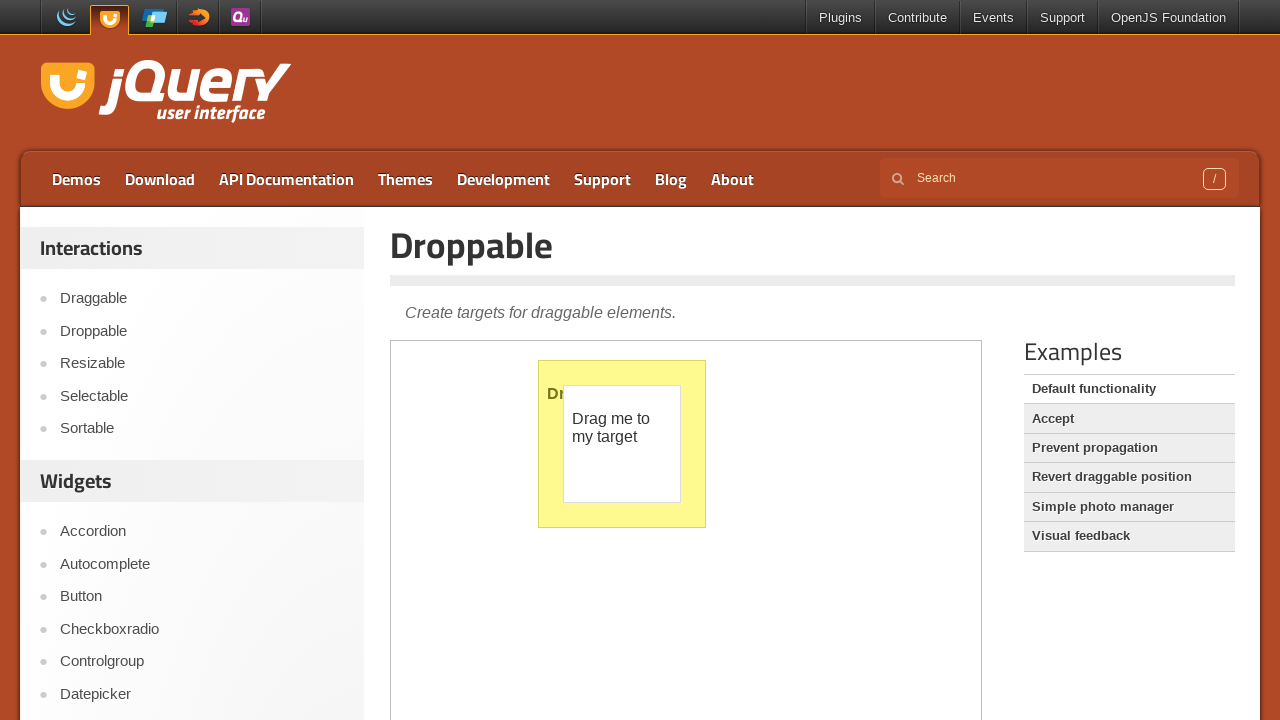

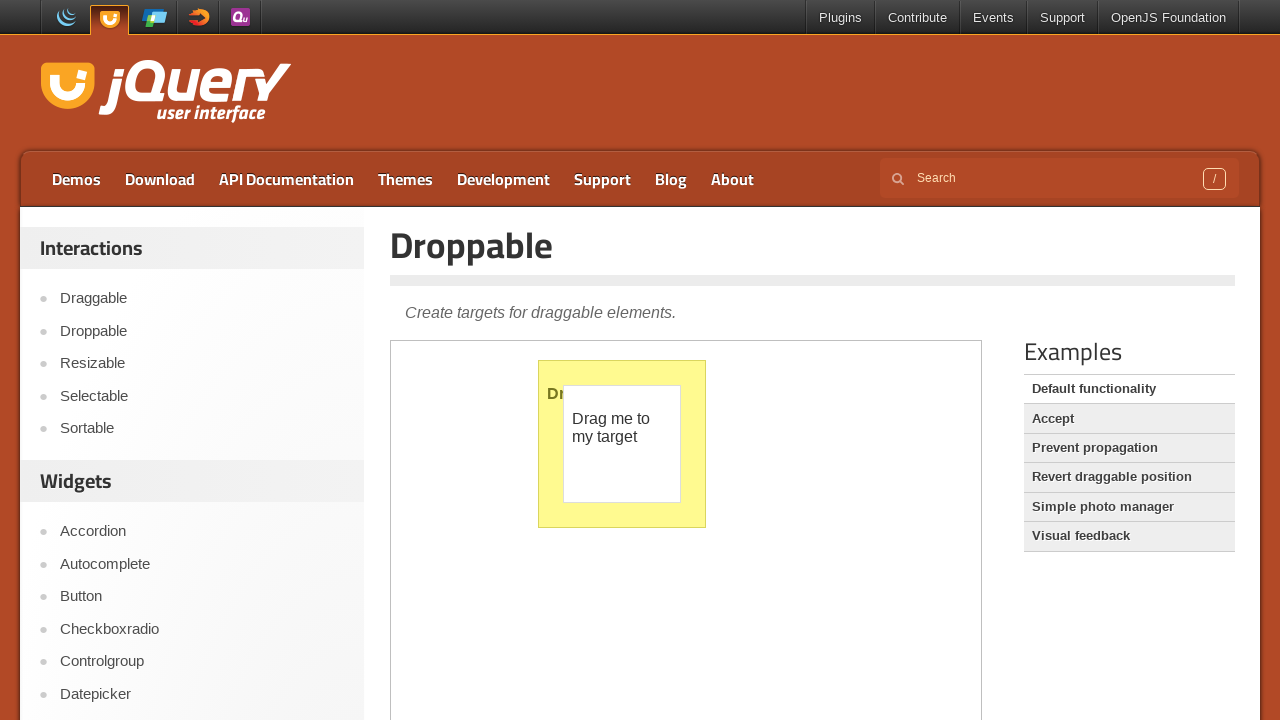